Tests drag and drop functionality by dragging an element to a target area and verifying the drop was successful

Starting URL: https://crossbrowsertesting.github.io/drag-and-drop.html

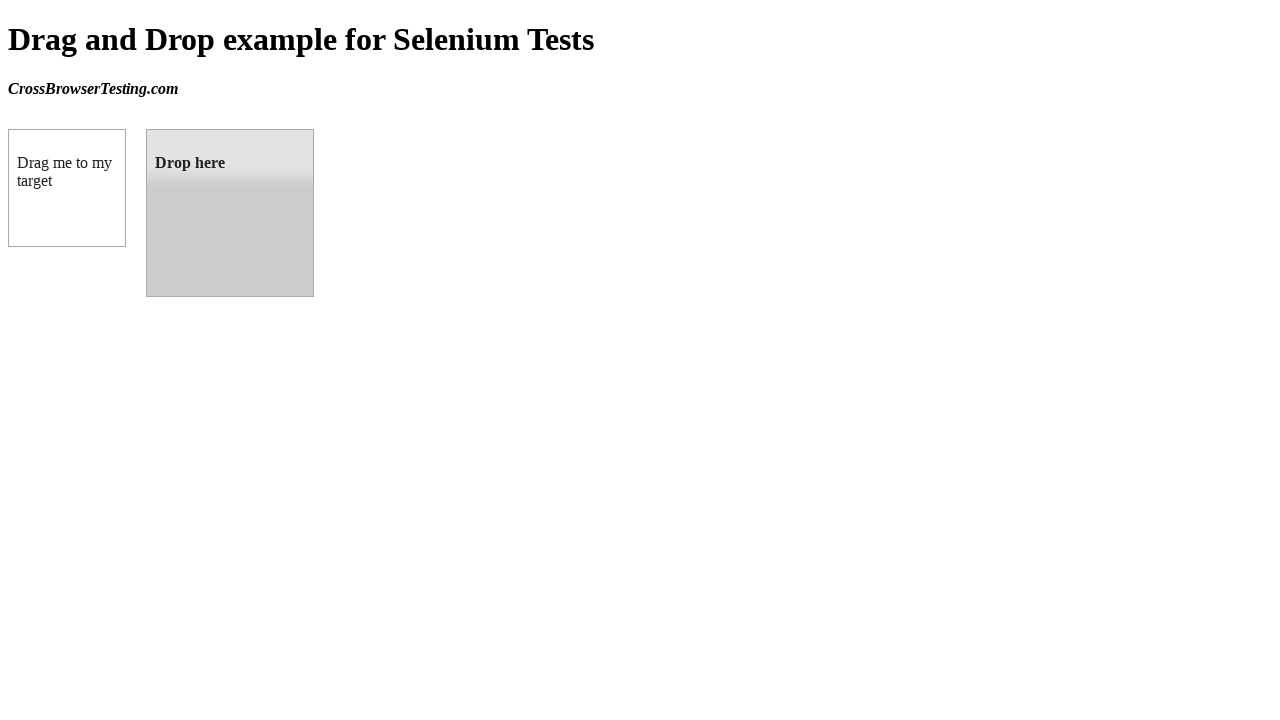

Navigated to drag and drop test page
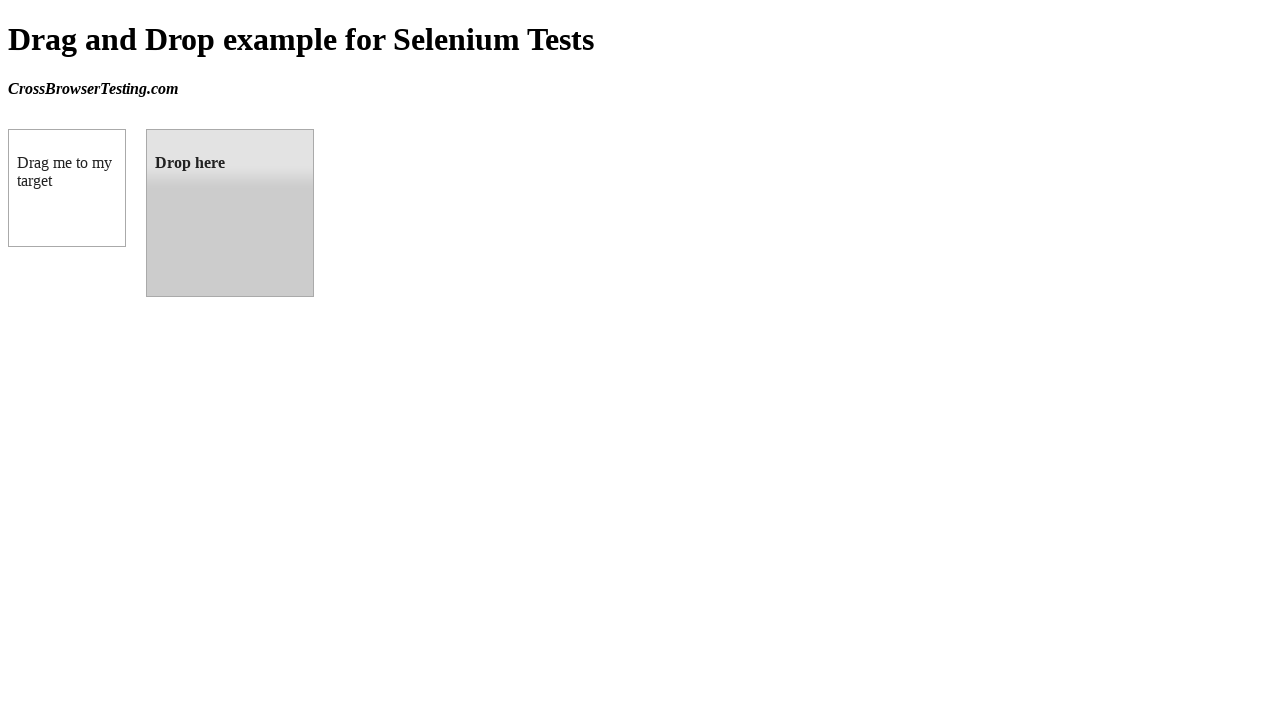

Located the draggable element 'Drag me to my target'
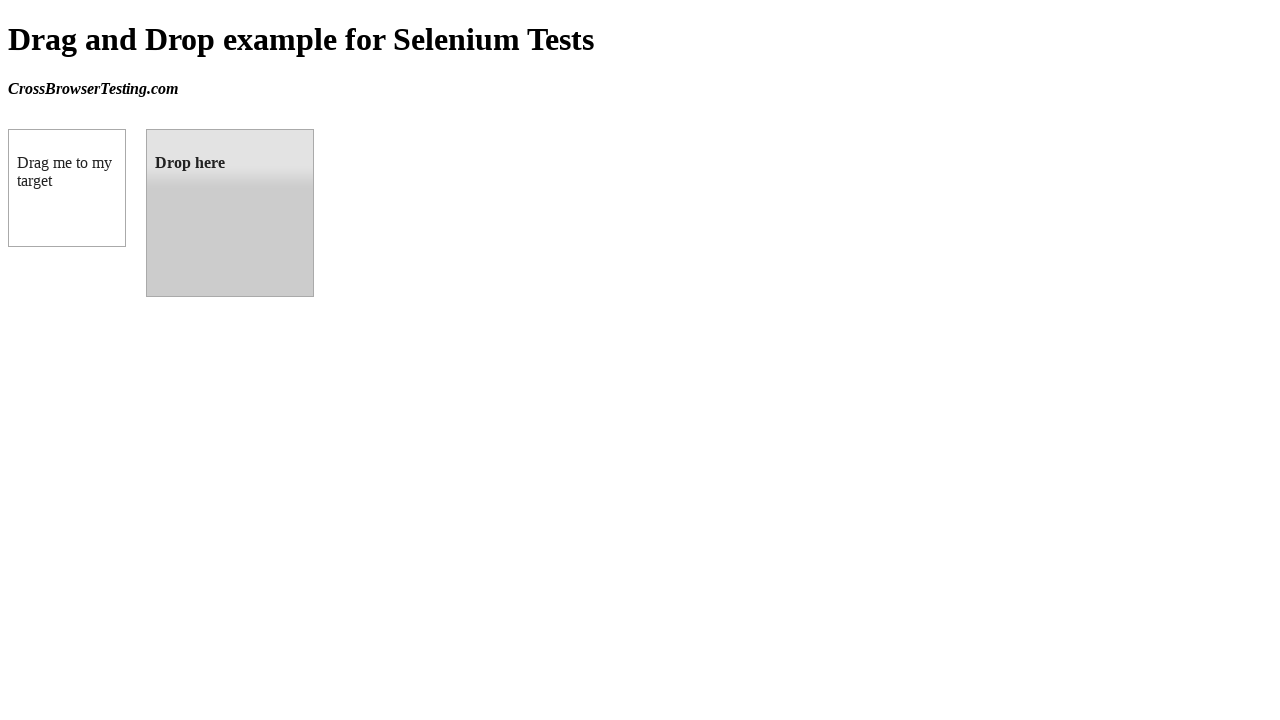

Located the drop target 'Drop here'
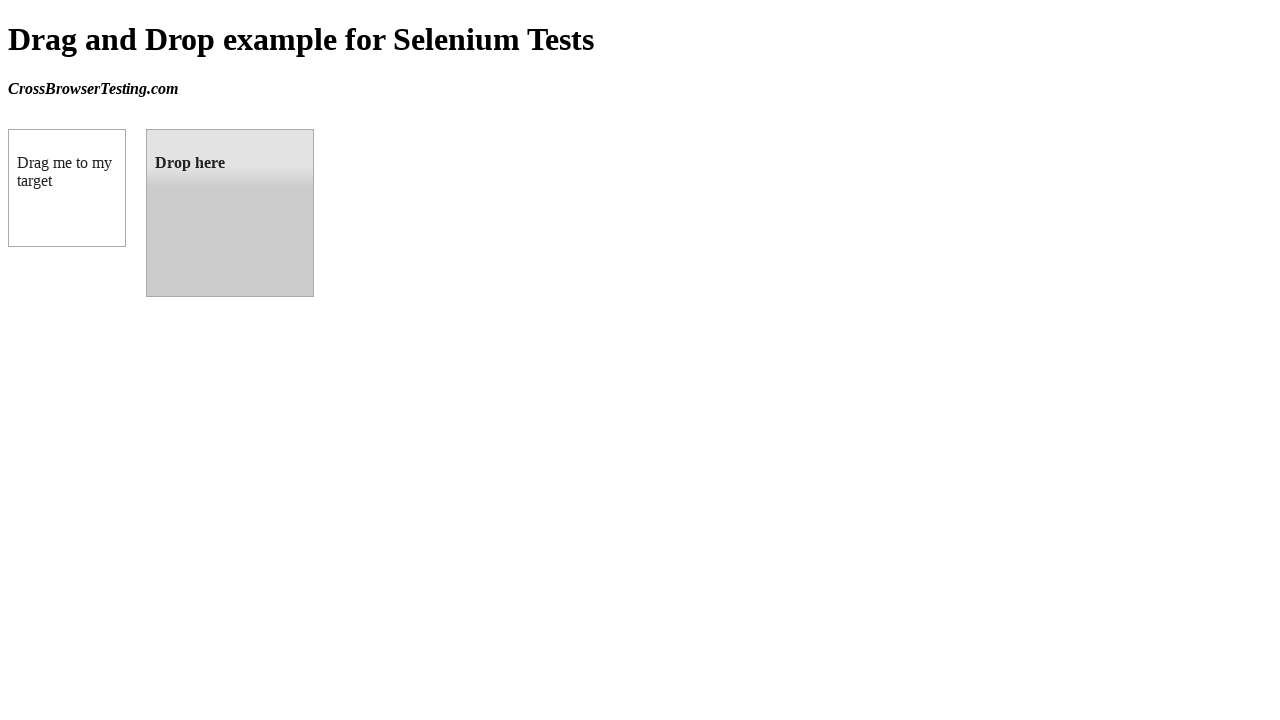

Performed drag and drop operation from 'Drag me to my target' to 'Drop here' at (230, 163)
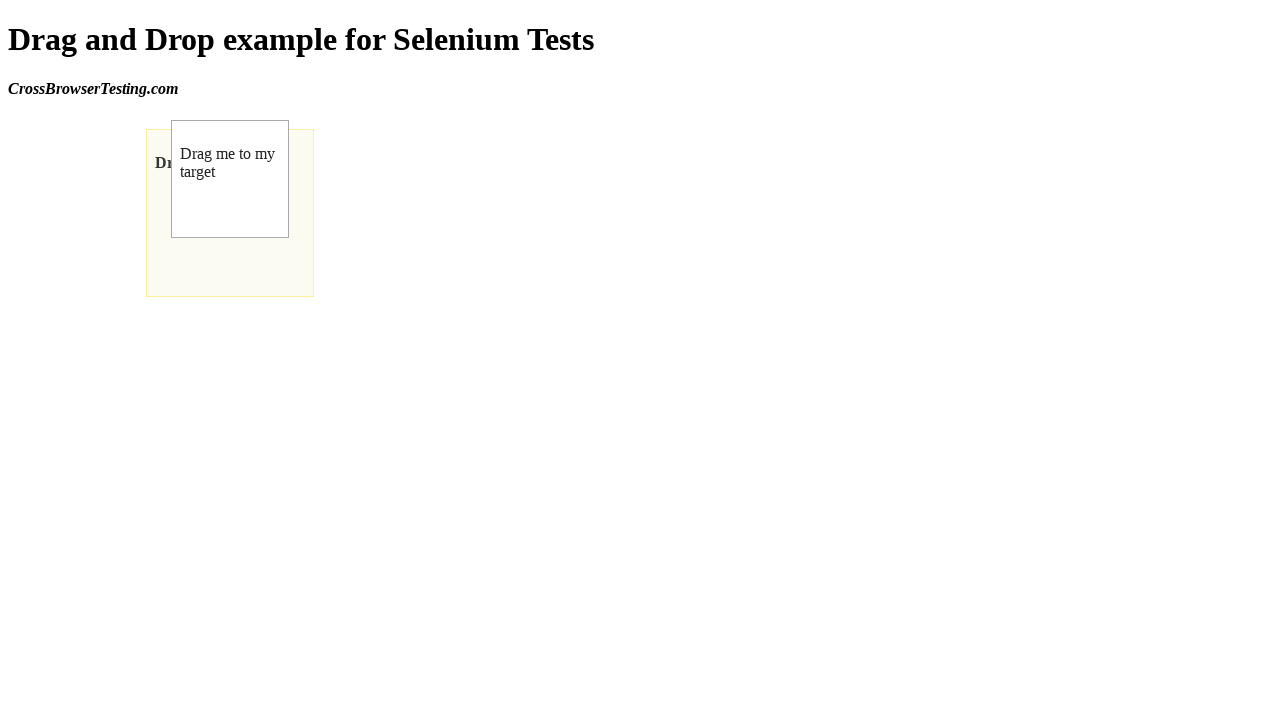

Verified drop was successful - 'Dropped!' element is visible
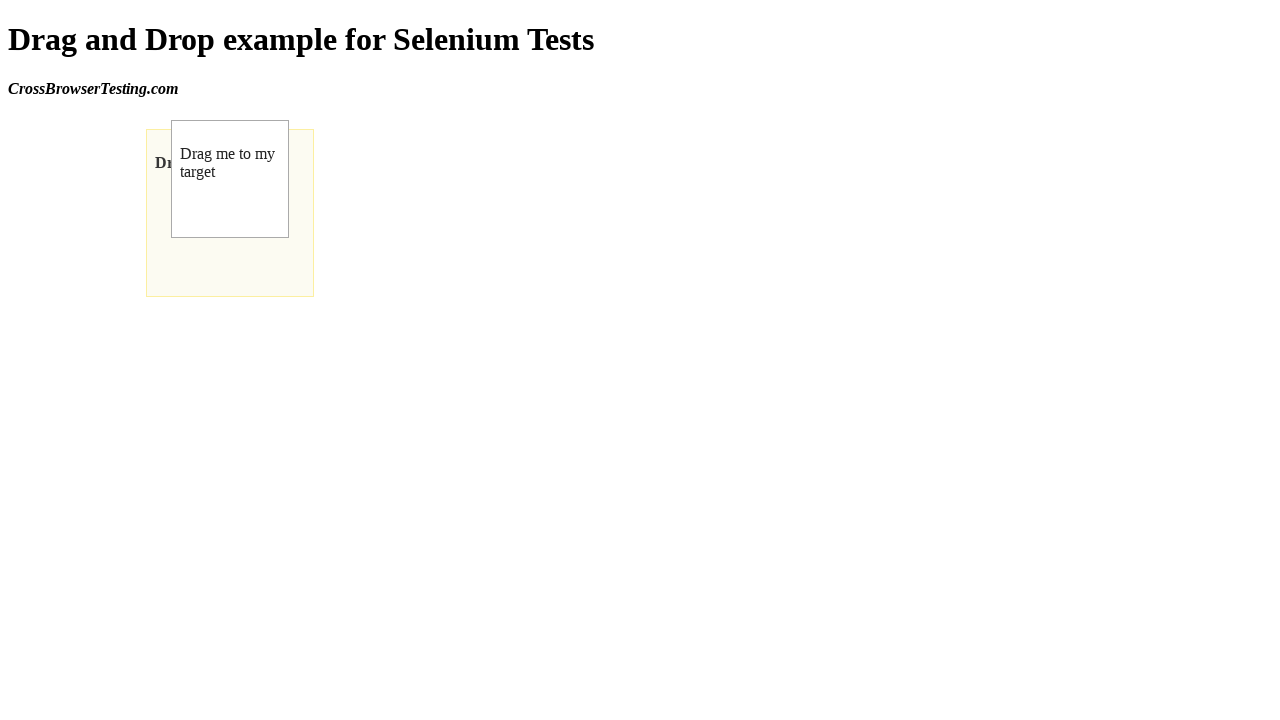

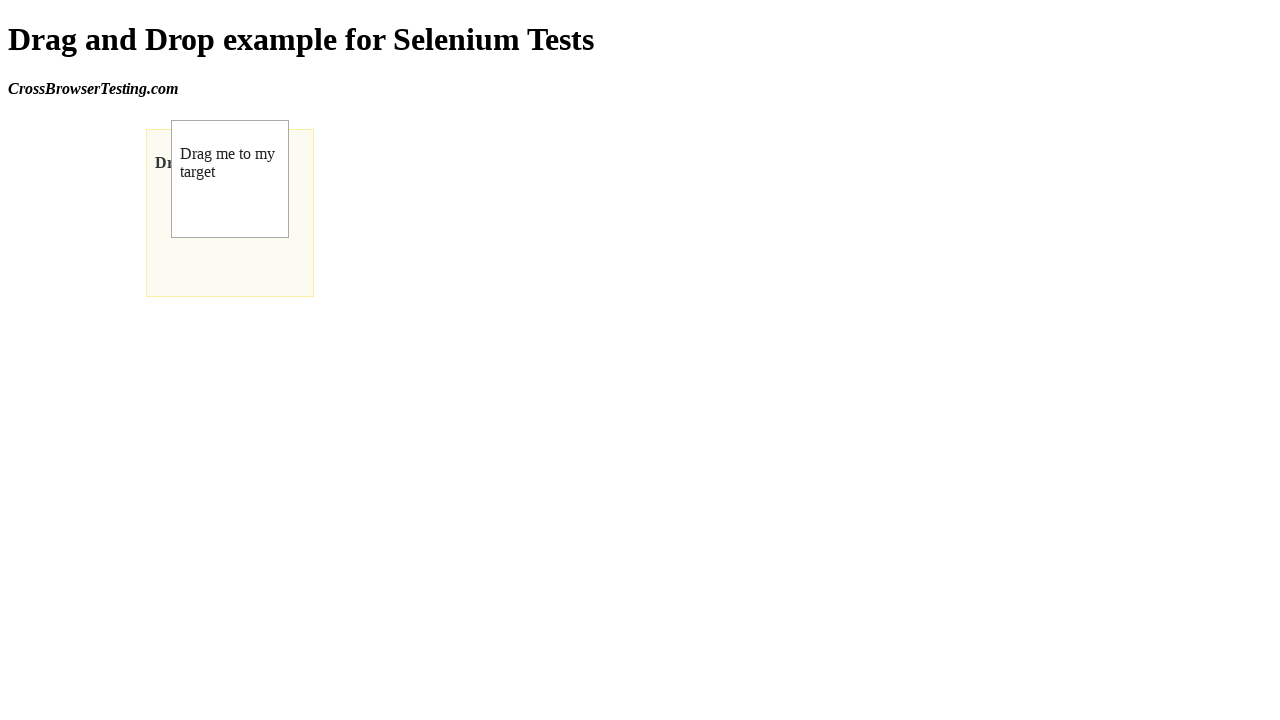